Tests the Add/Remove Elements functionality by clicking to add an element, then clicking to delete it, and verifying the delete button is no longer present

Starting URL: https://the-internet.herokuapp.com/

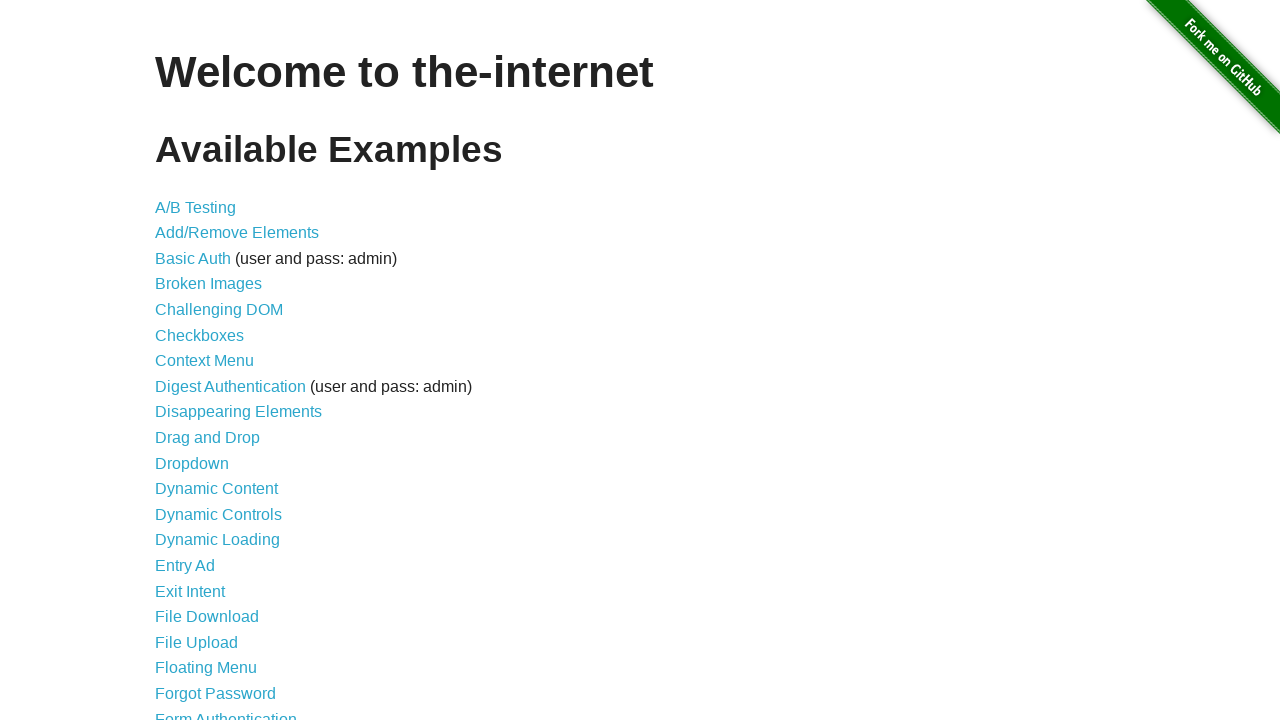

Clicked on Add/Remove Elements link at (237, 233) on text=Add/Remove Elements
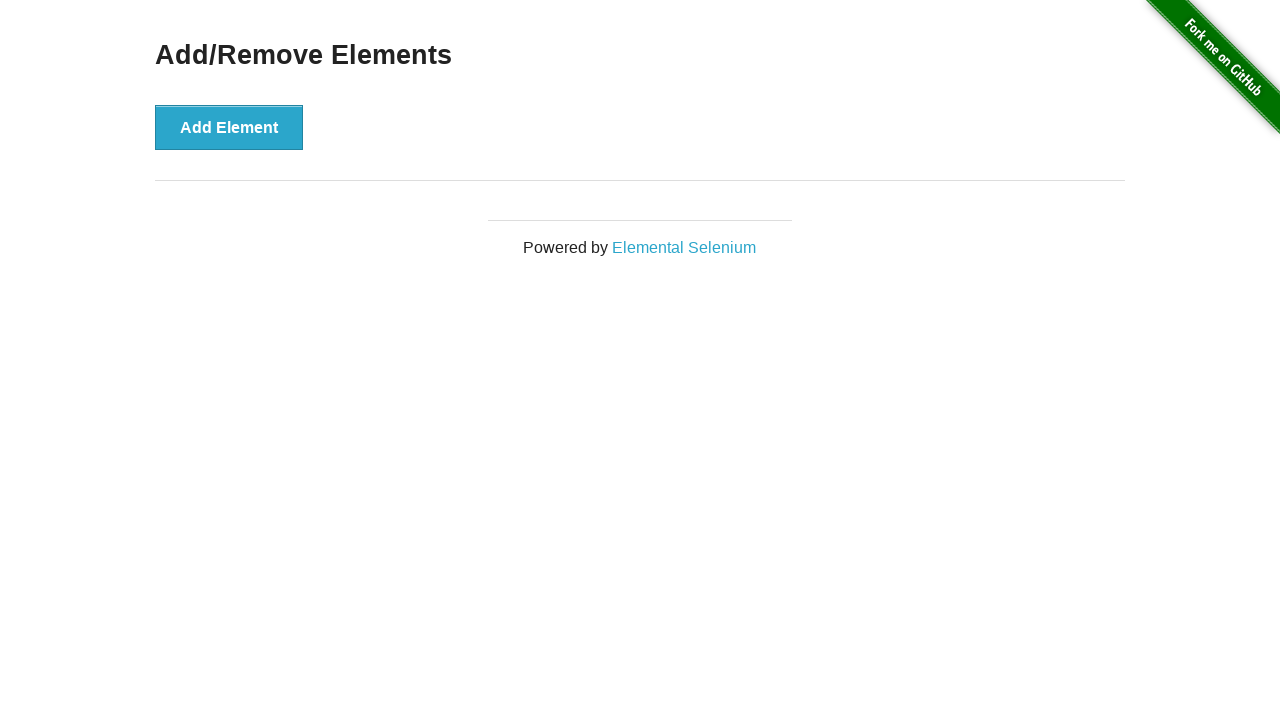

Clicked Add Element button to add a new element at (229, 127) on button[onclick='addElement()']
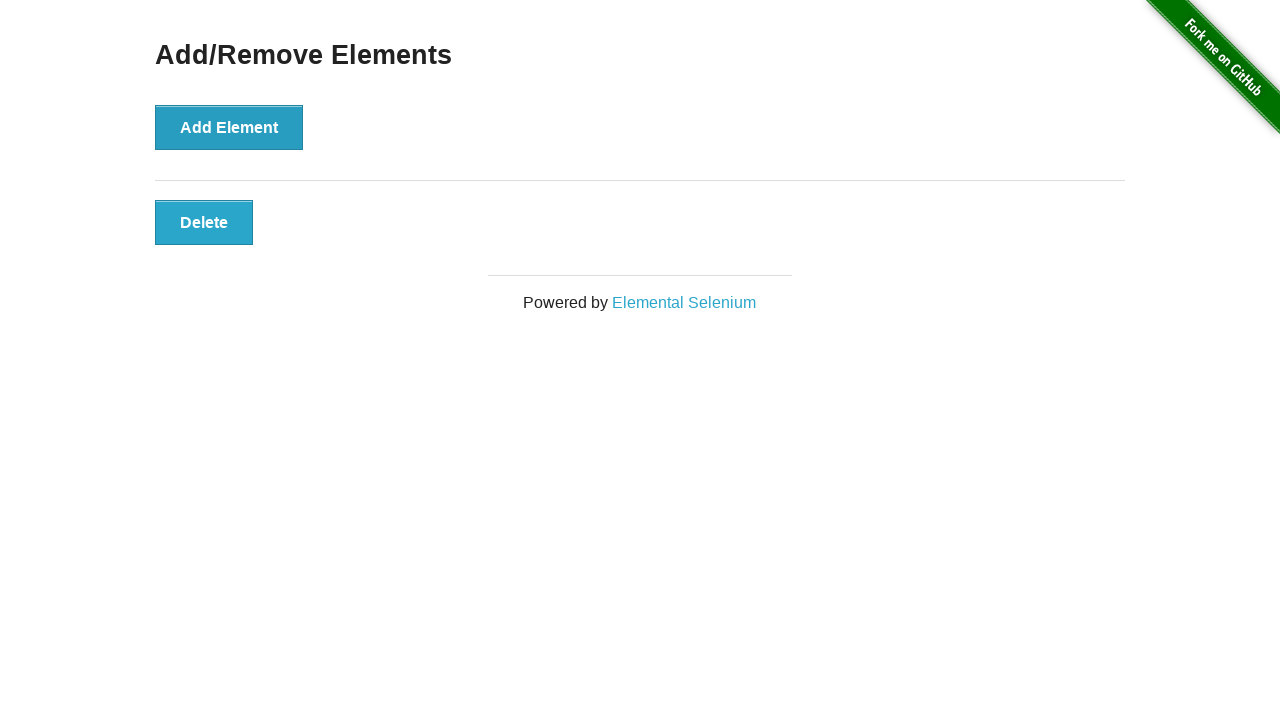

Clicked Delete button to remove the element at (204, 222) on button[onclick='deleteElement()']
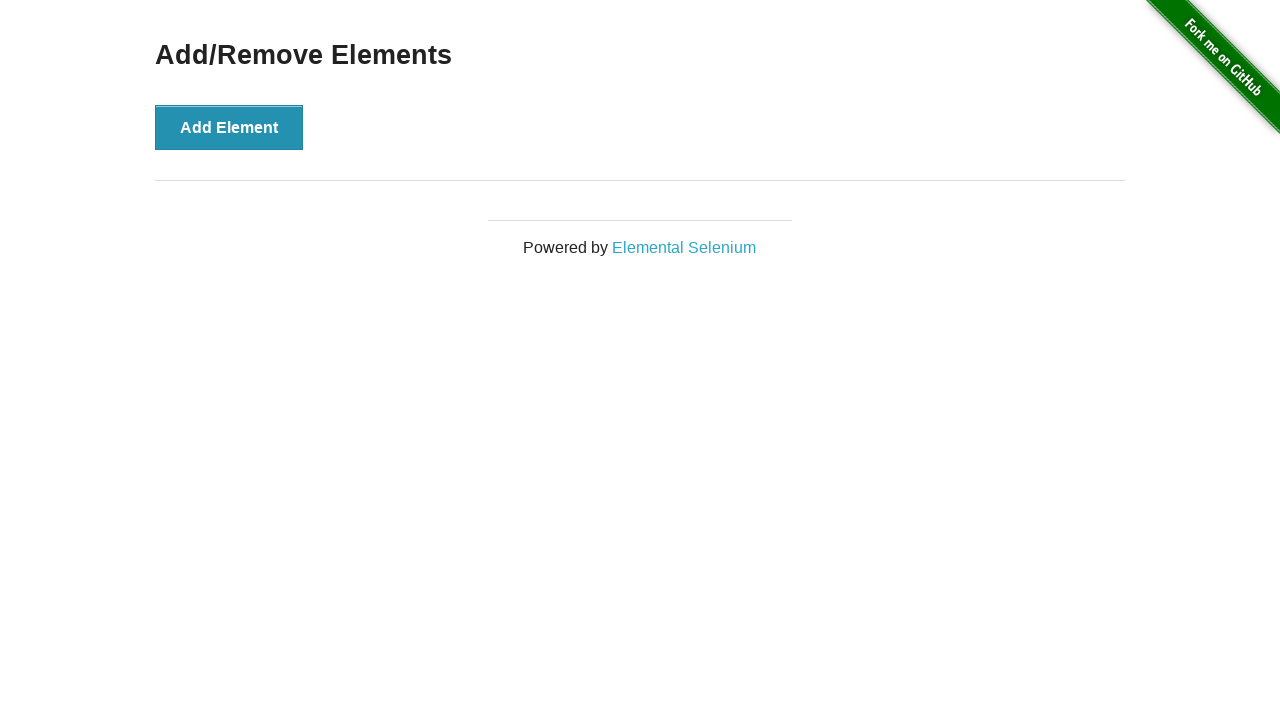

Verified that delete button is no longer present
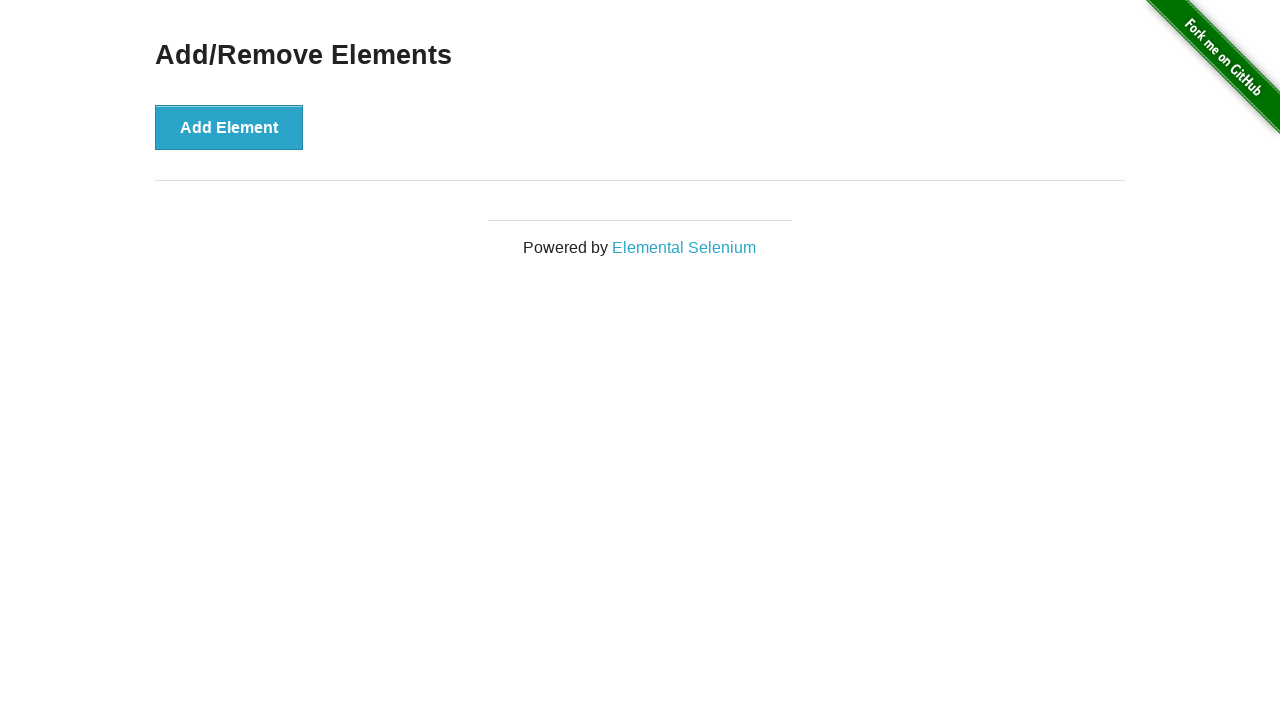

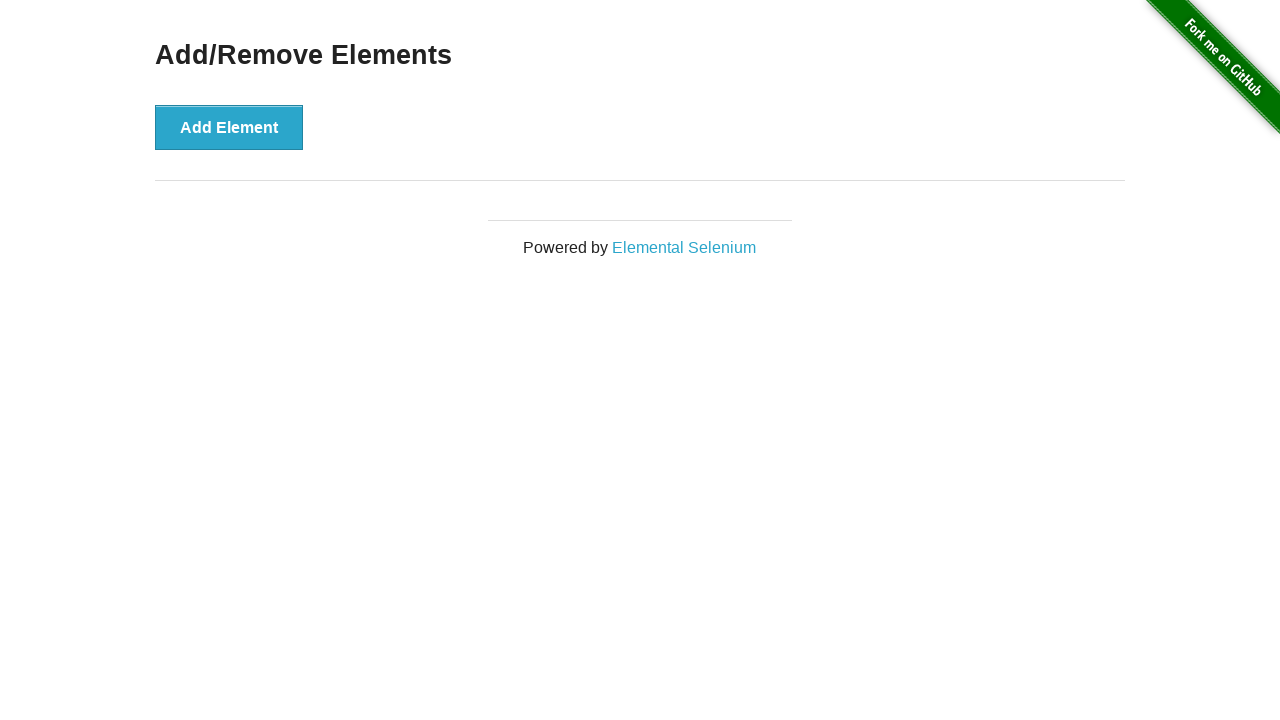